Tests text input functionality by entering text in a field and verifying that a button's text updates accordingly

Starting URL: http://uitestingplayground.com/textinput

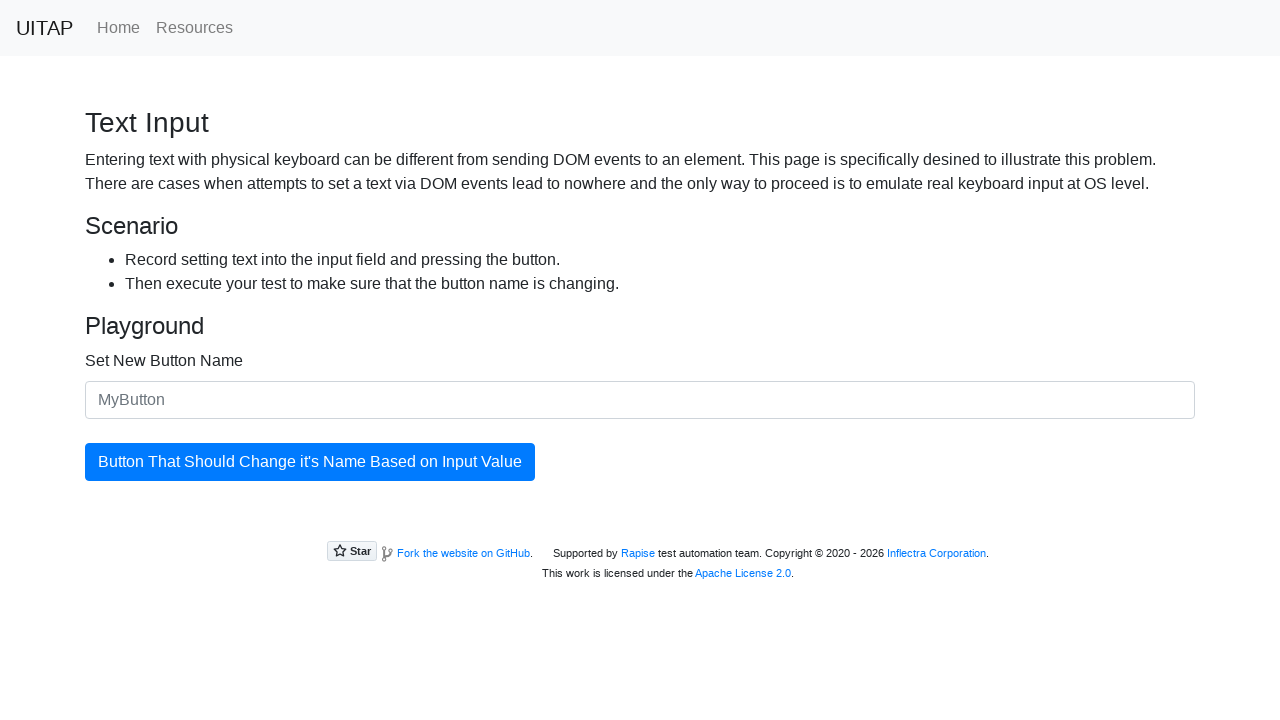

Entered 'SkyPro' in the text input field on #newButtonName
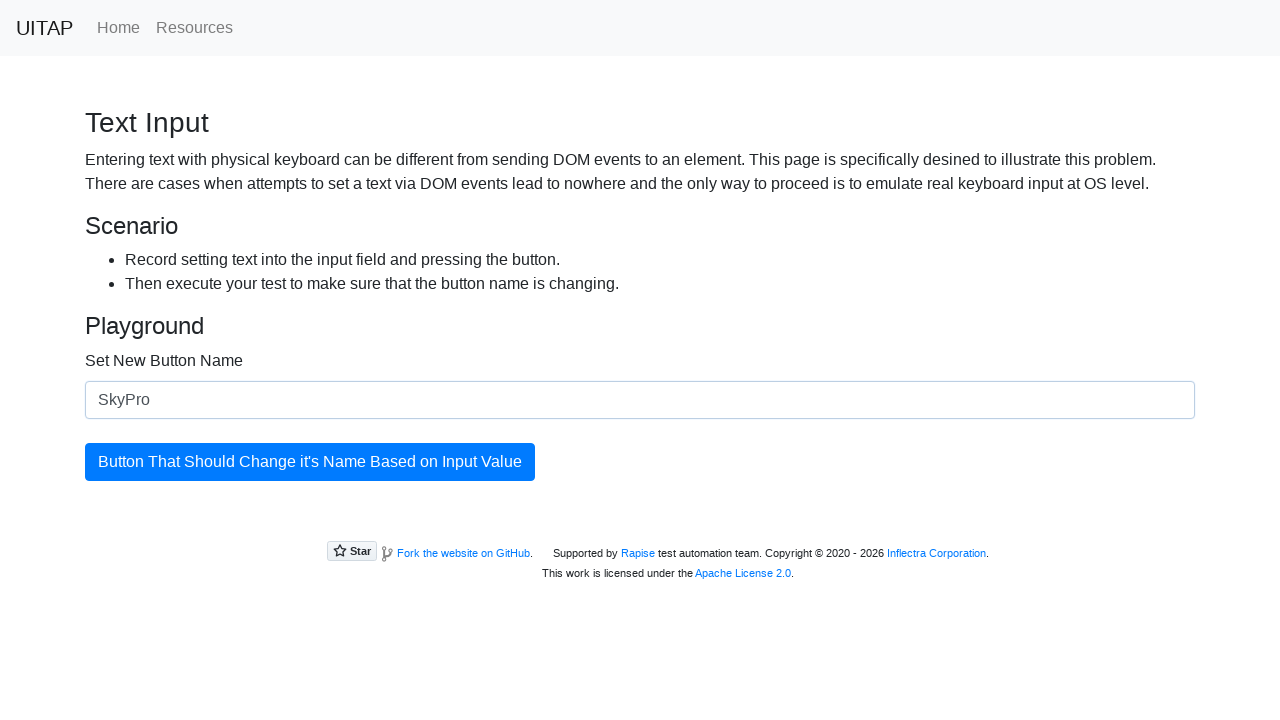

Clicked the button to trigger text update at (310, 462) on #updatingButton
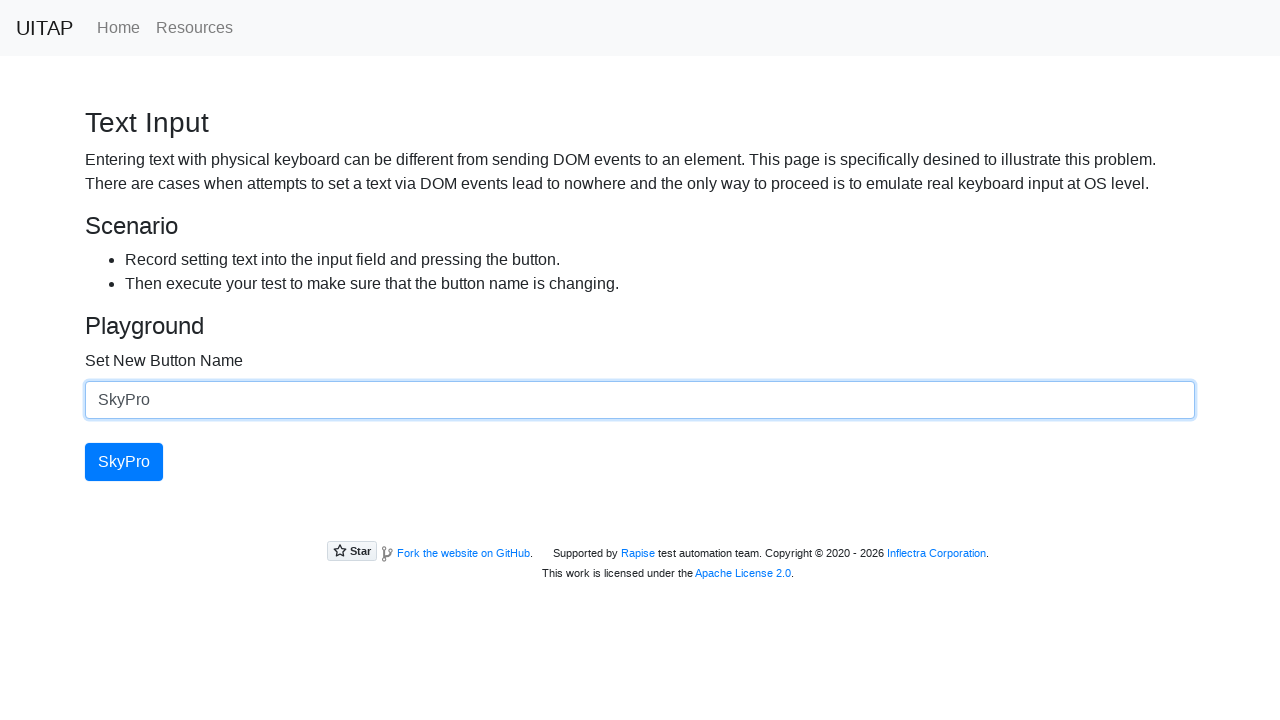

Button text successfully updated to 'SkyPro'
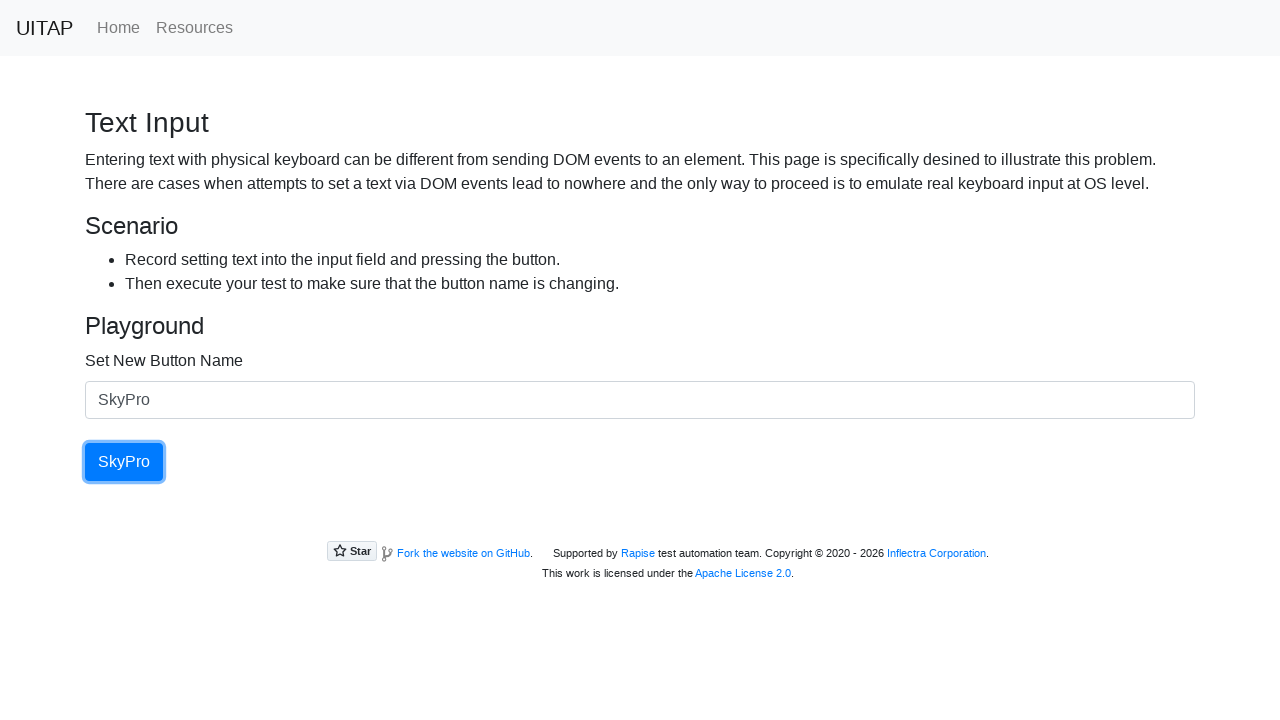

Verified button text content: 'SkyPro'
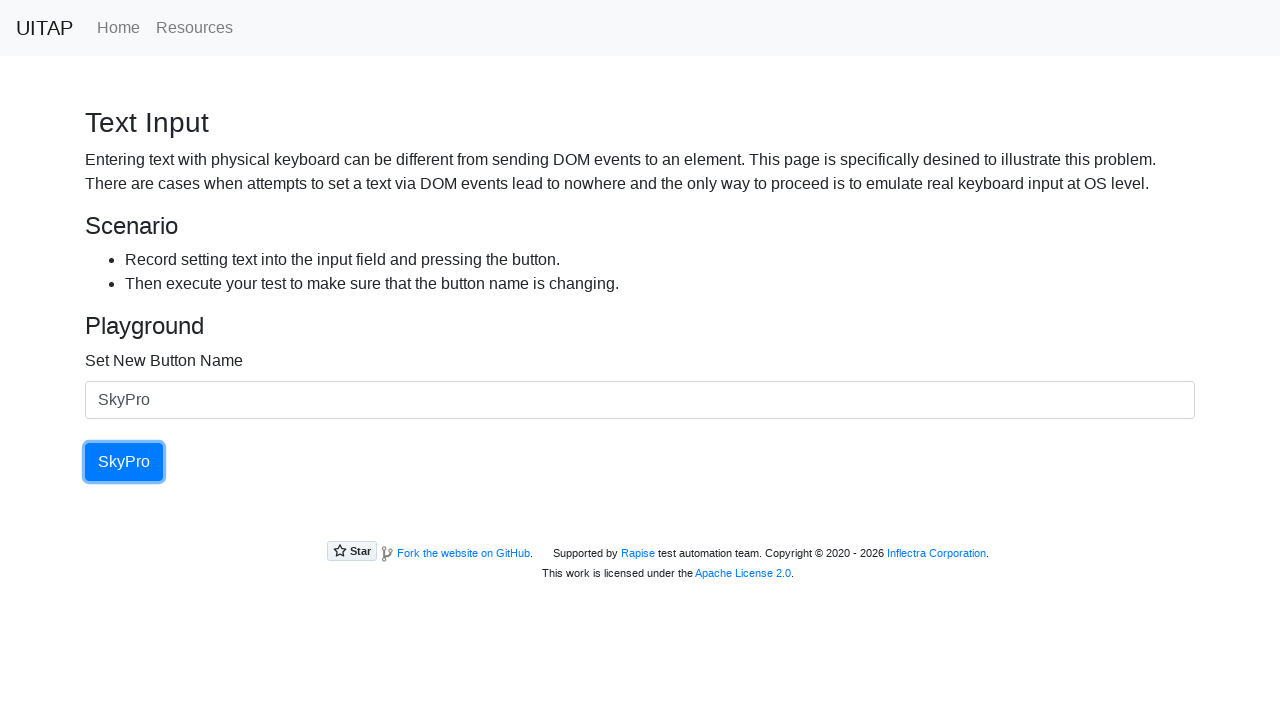

Printed button text: SkyPro
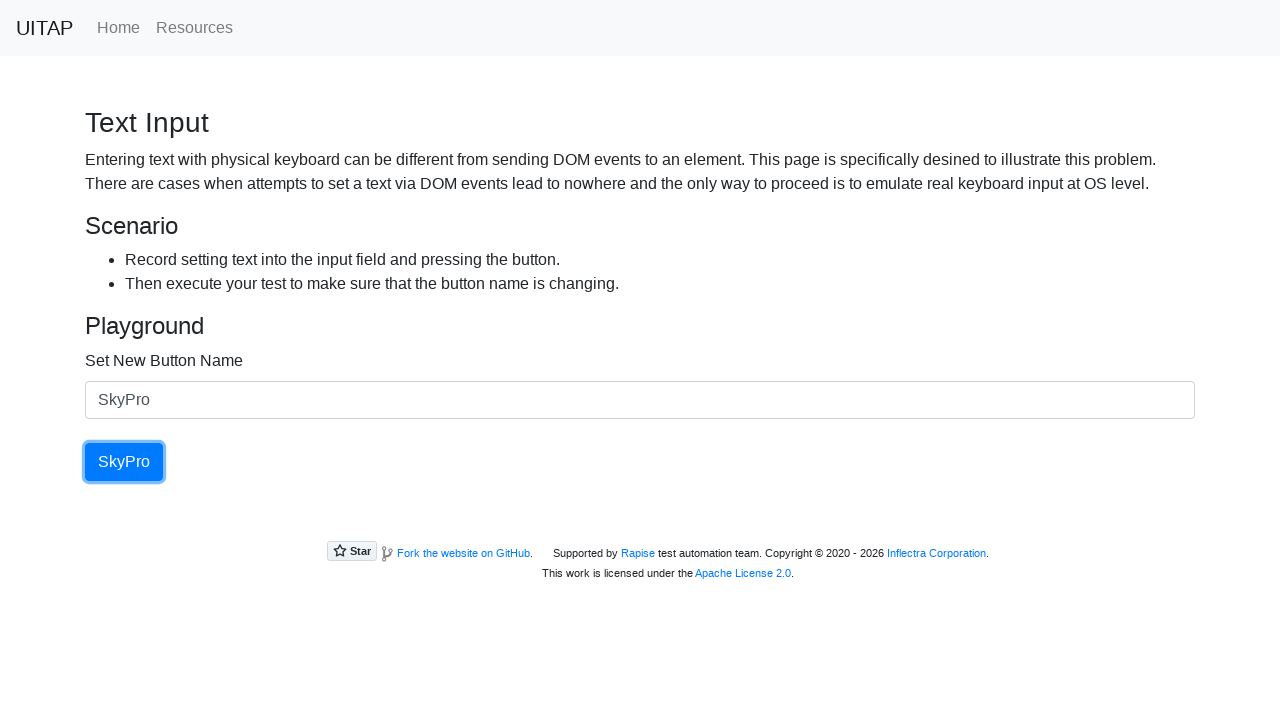

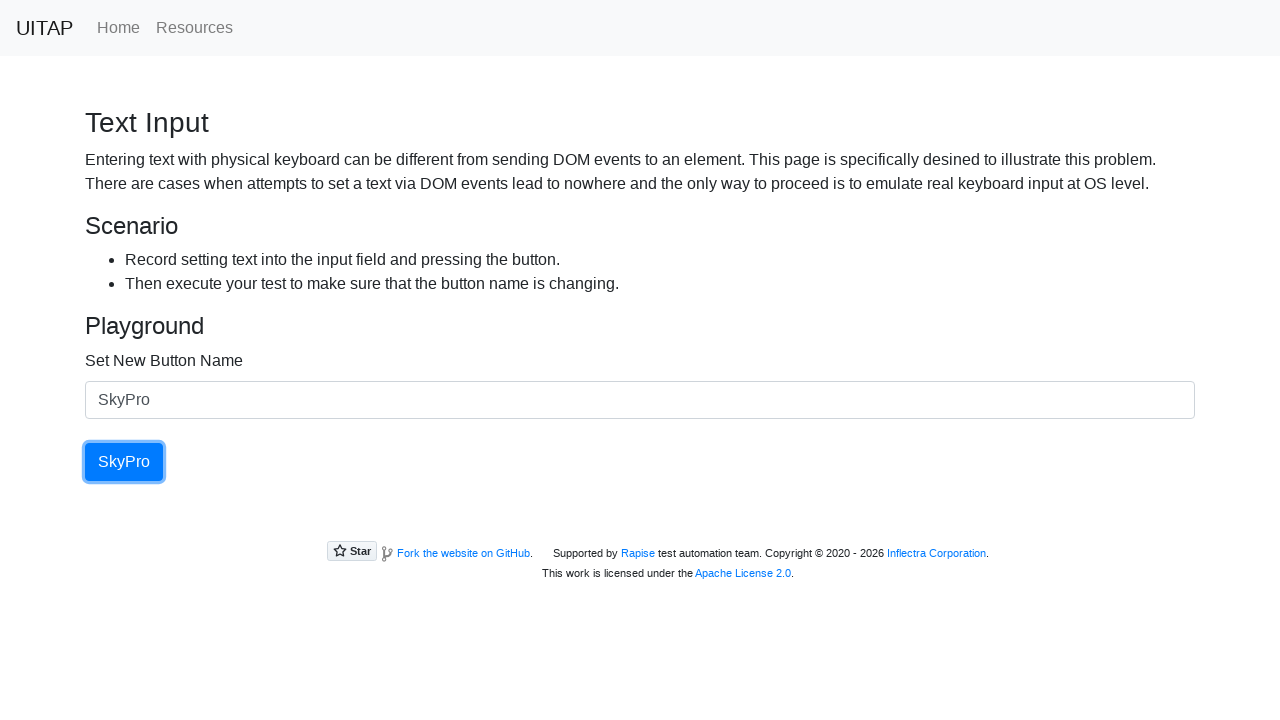